Navigates to Google Trends trending page for a specific country and interacts with the export dropdown menu to verify the UI elements are accessible and clickable.

Starting URL: https://trends.google.com/trending?geo=US

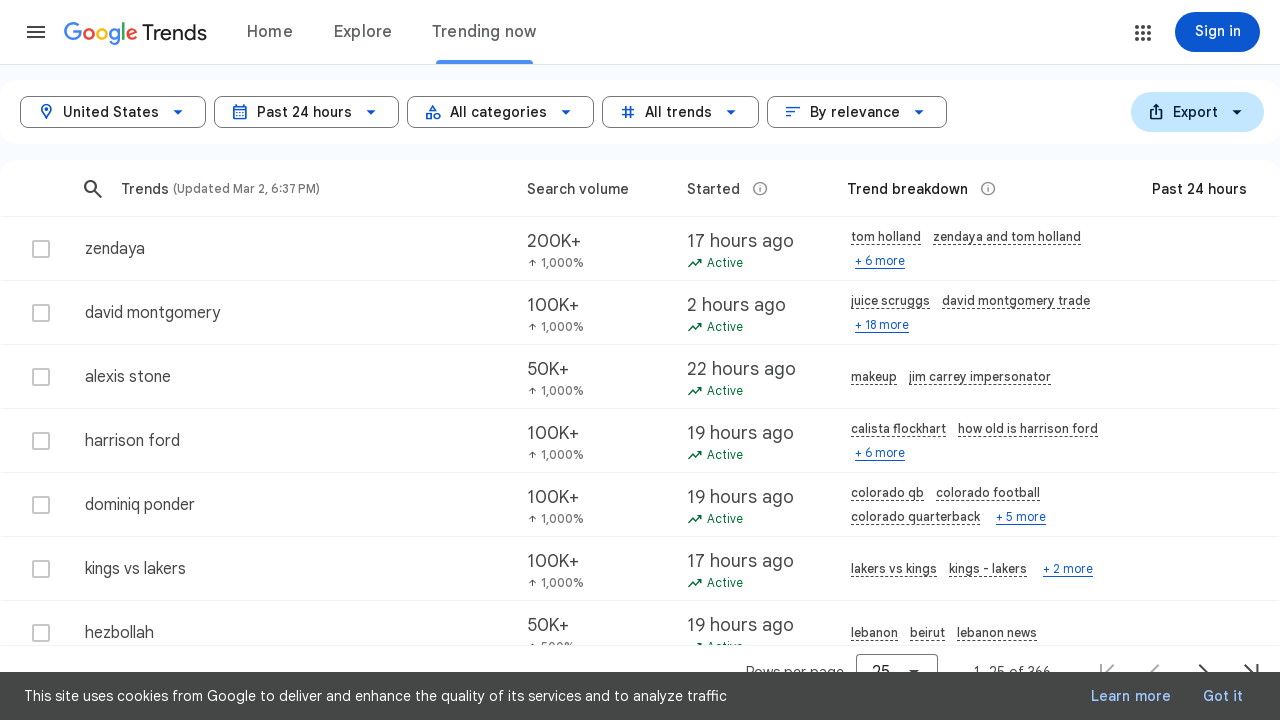

Export button selector loaded on Google Trends trending page
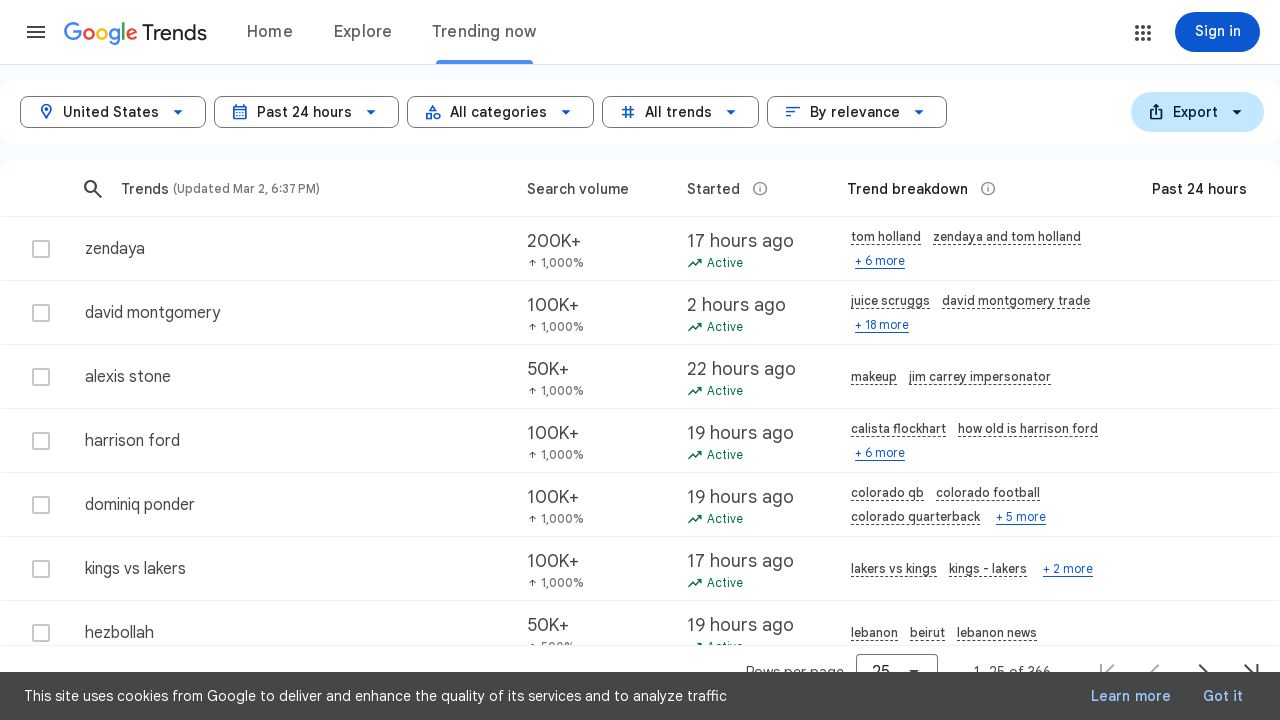

Clicked the Export button to open dropdown menu at (1198, 112) on xpath=//*[@id="yDmH0d"]/c-wiz/div/div[5]/div[1]/c-wiz/div/div[1]/div[3]/div[2]/d
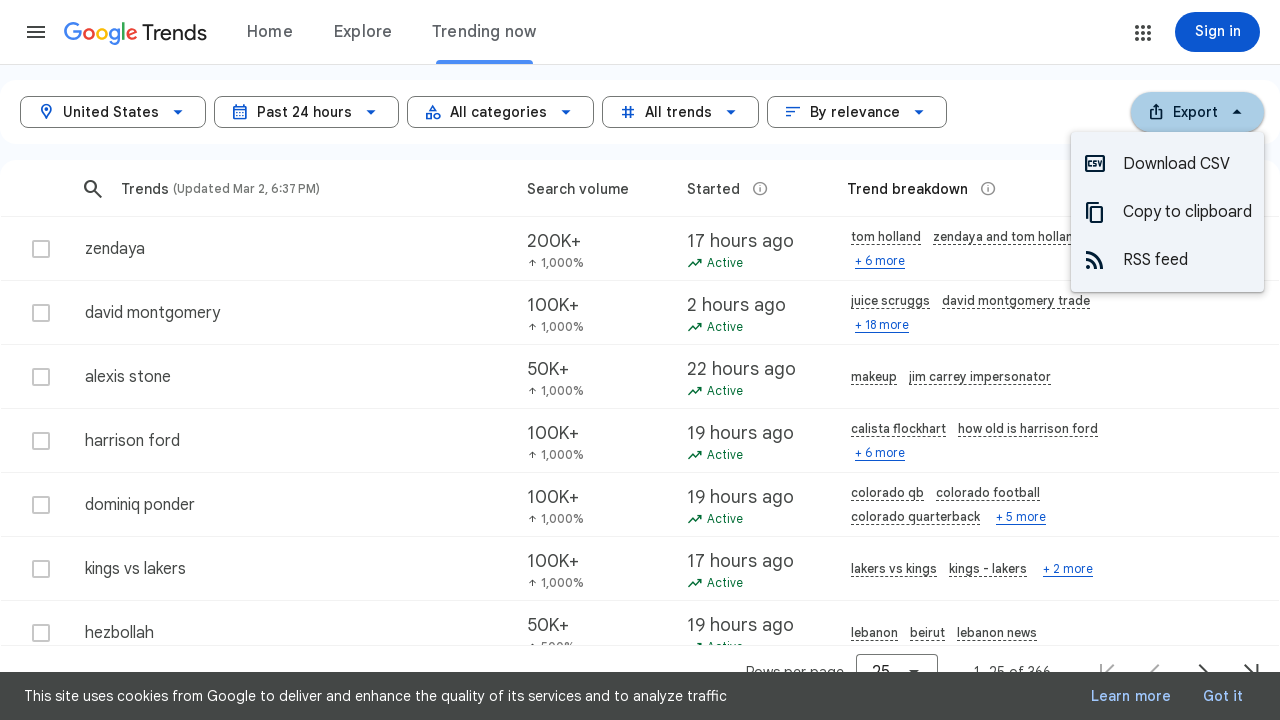

Export dropdown menu appeared with options
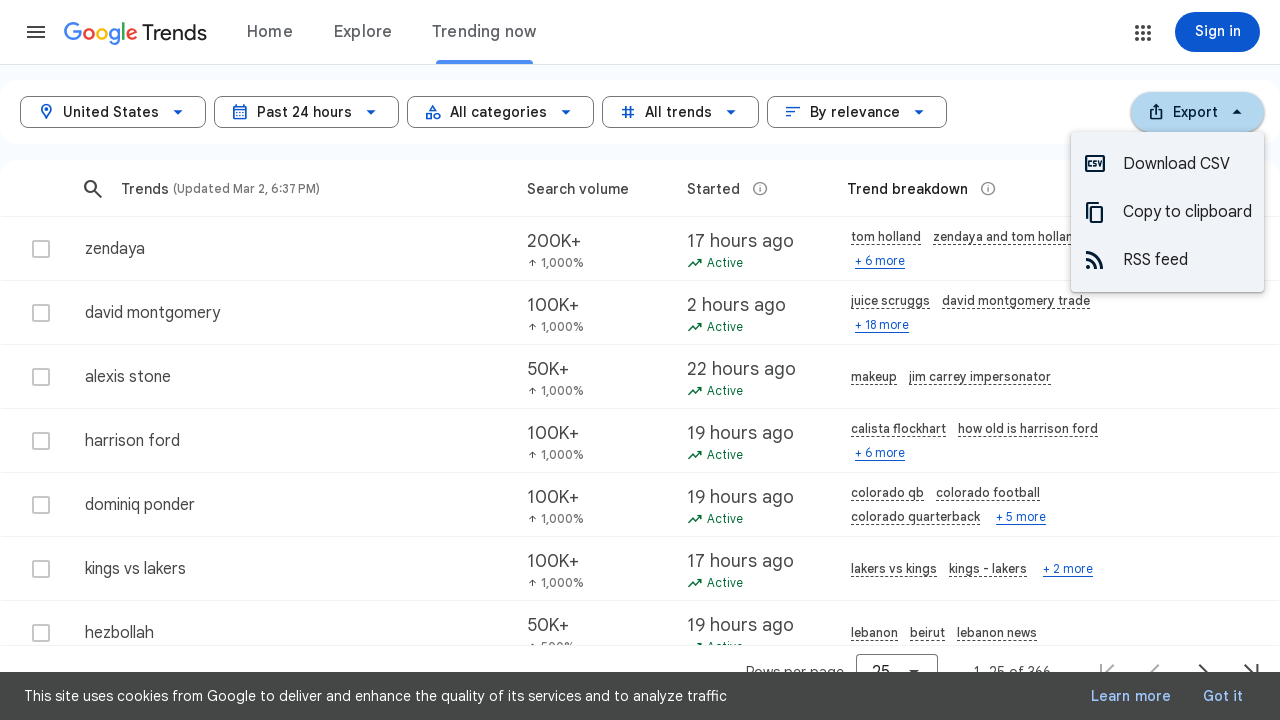

CSV download option is visible and accessible in the export dropdown
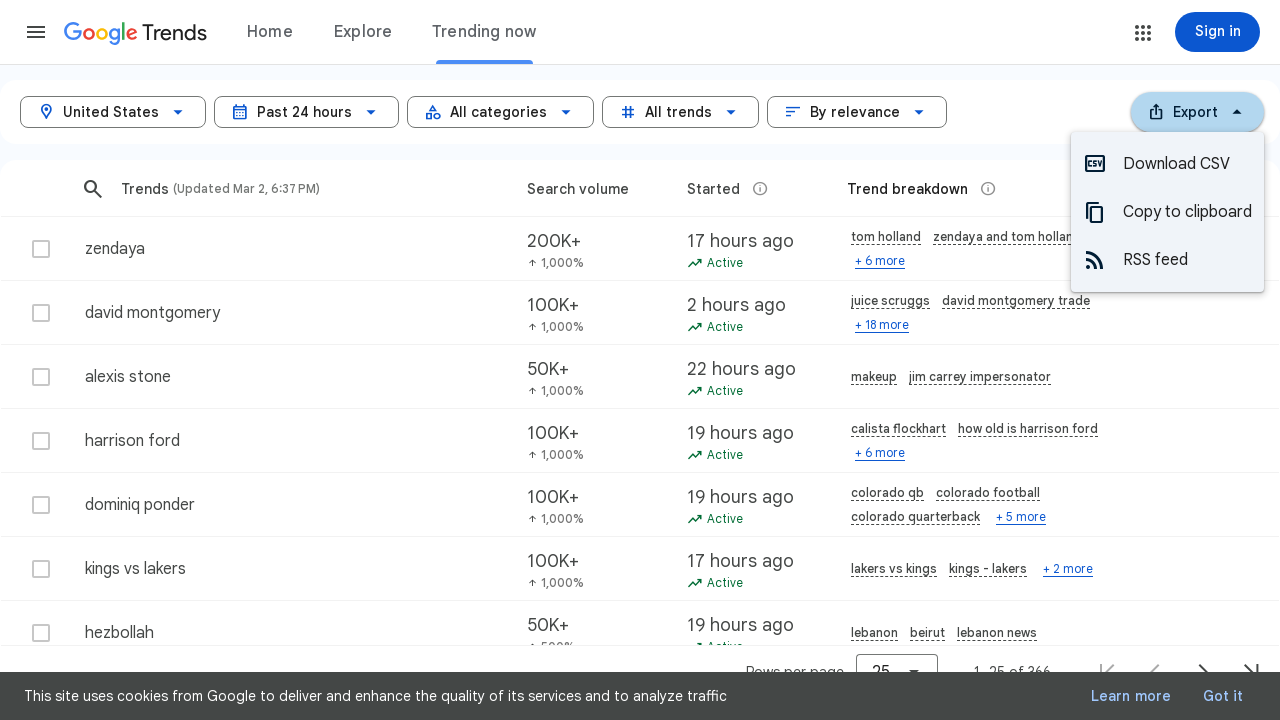

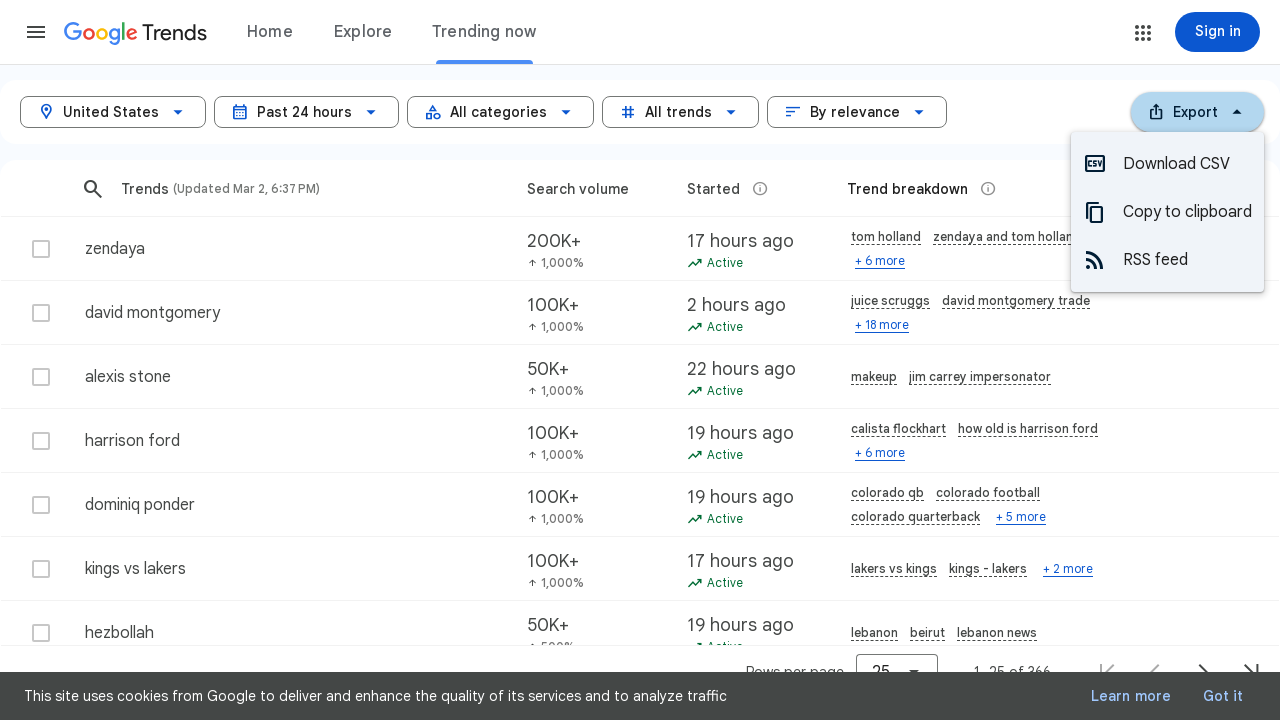